Navigates to DemoBlaze website and clicks on a product link containing "lumia" in its text

Starting URL: https://demoblaze.com/

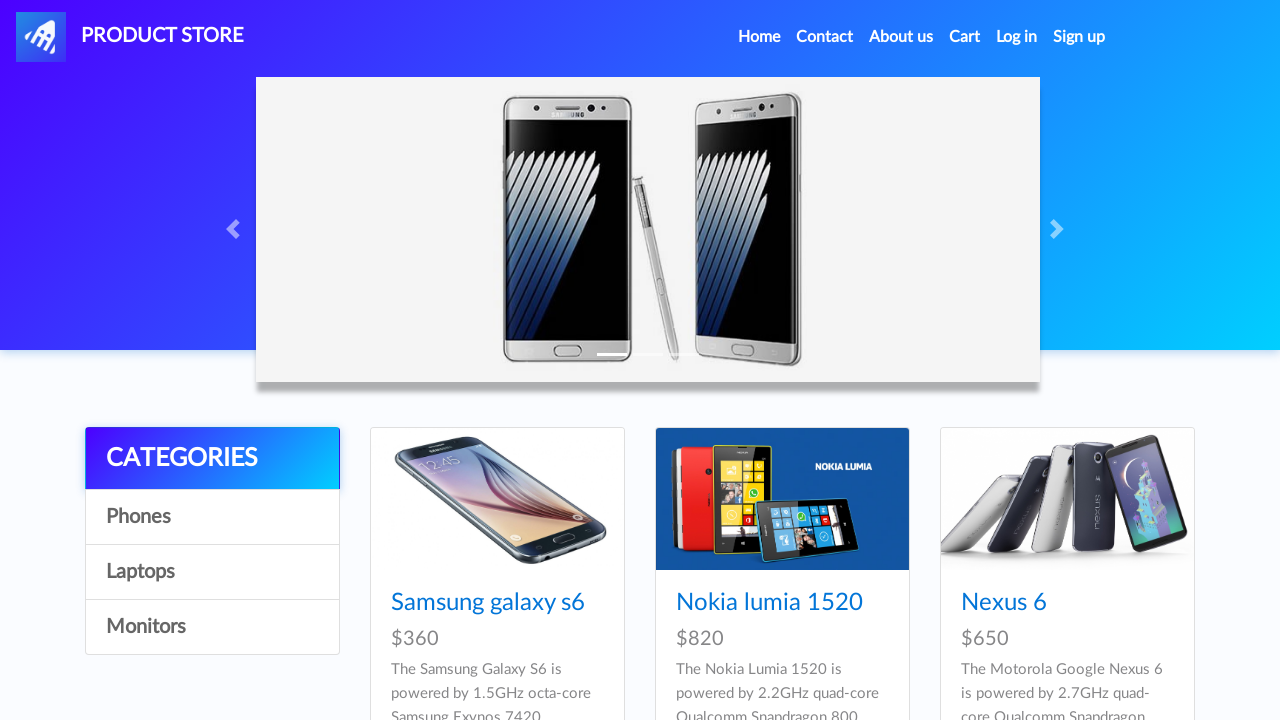

Clicked on product link containing 'lumia' text at (769, 603) on a:has-text('lumia')
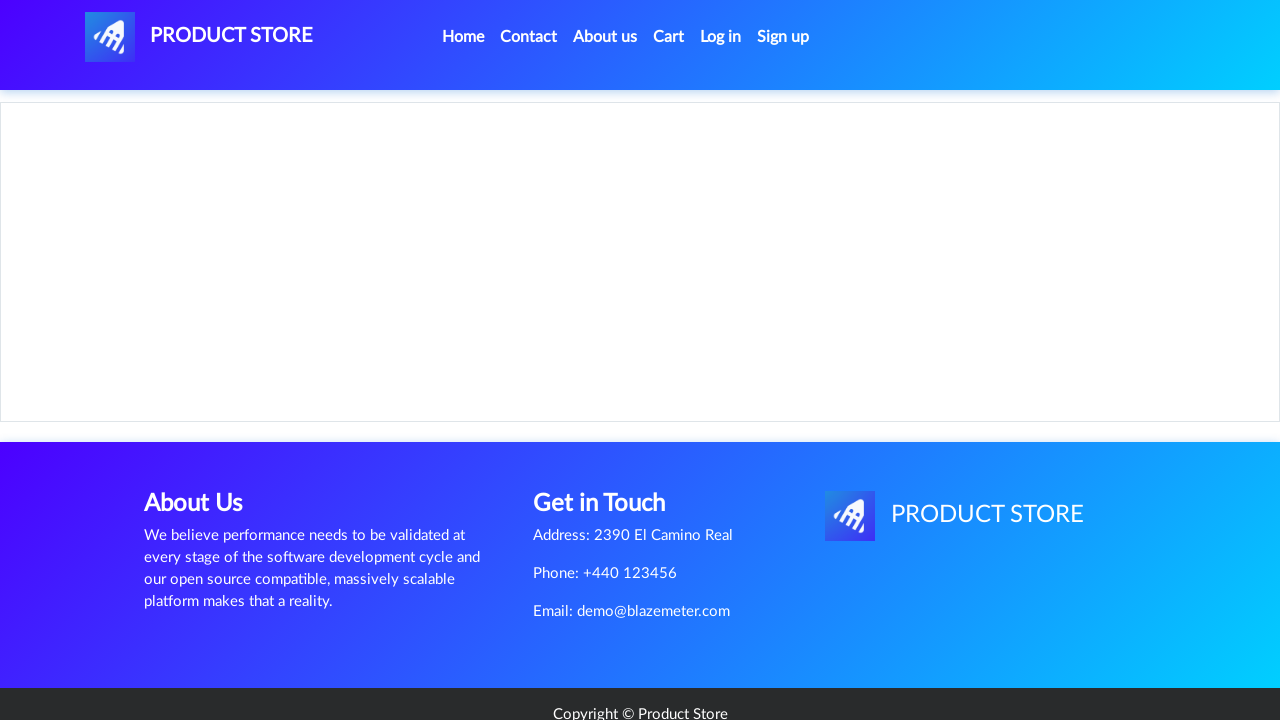

Waited 3 seconds for page to load
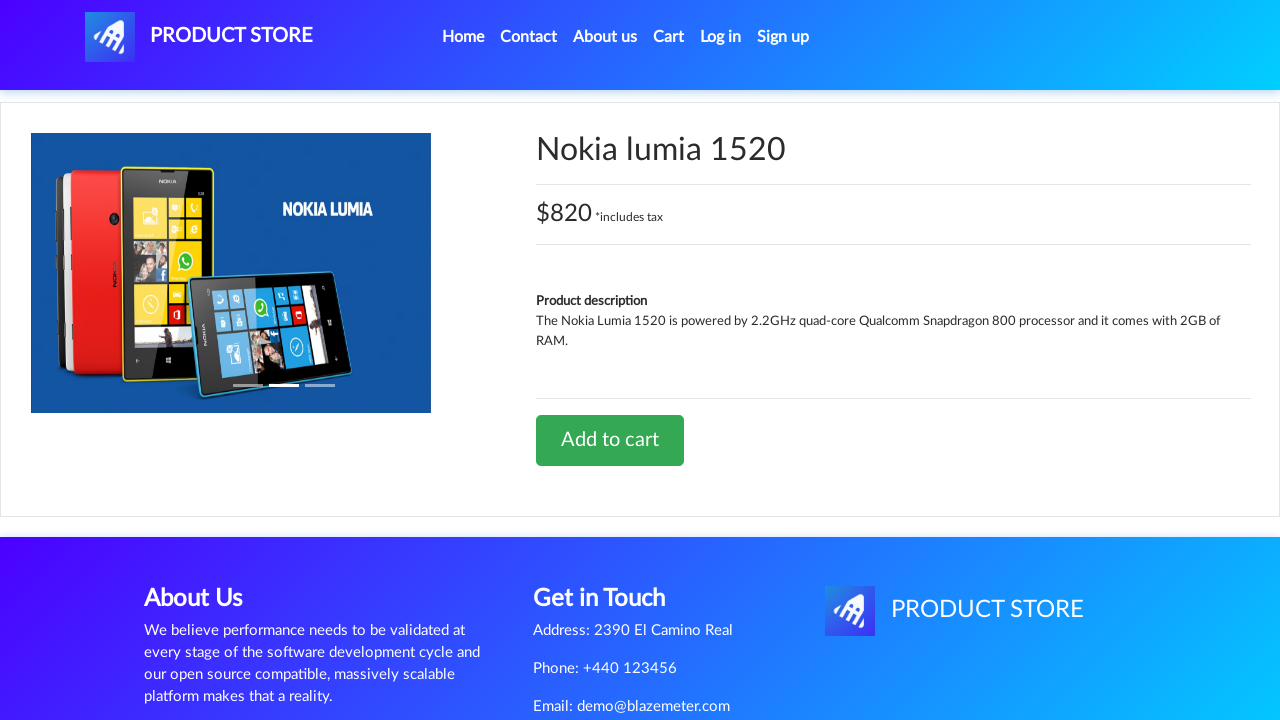

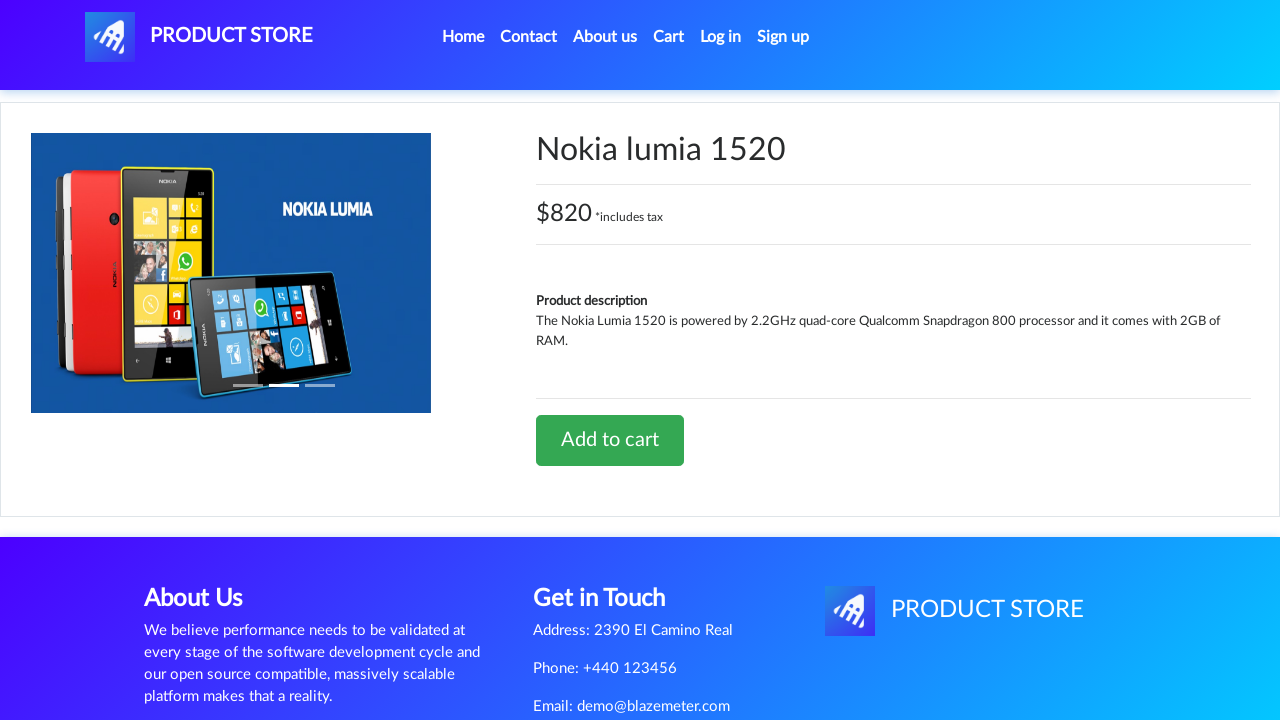